Tests window handling by opening a new window through a link click, switching between parent and child windows, and verifying content in each window

Starting URL: https://the-internet.herokuapp.com/windows

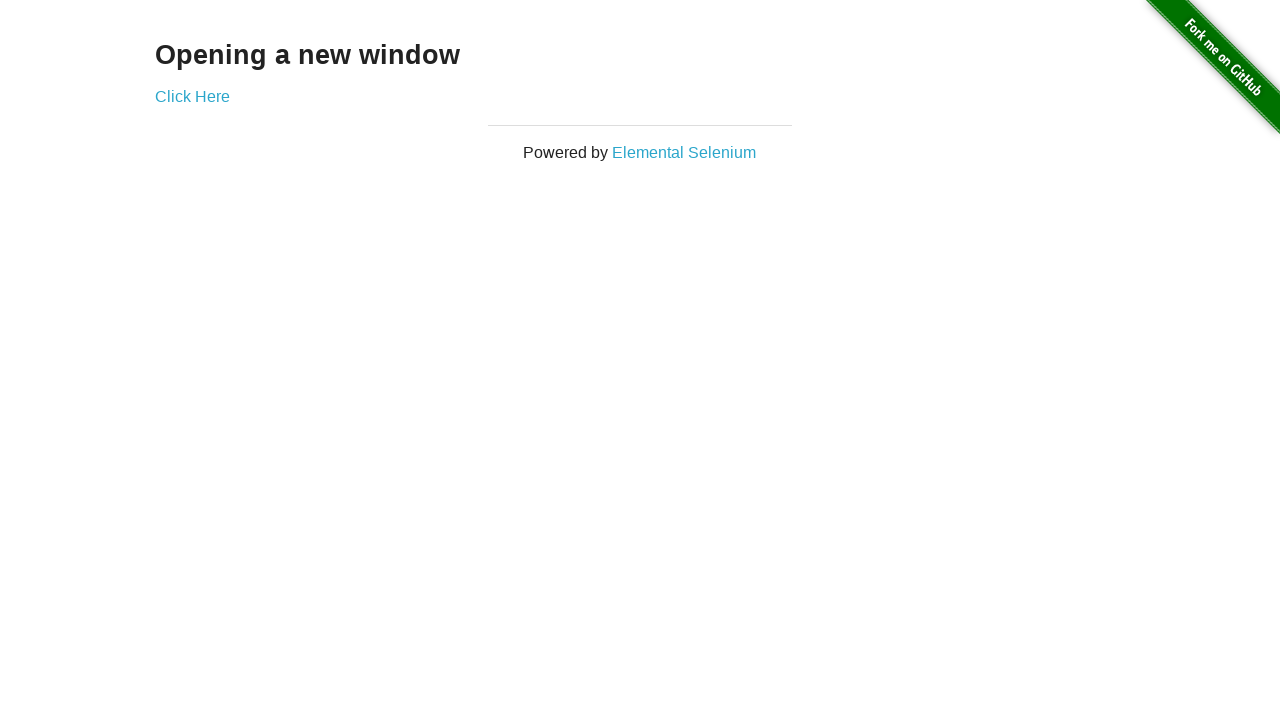

Clicked 'Click Here' link to open new window at (192, 96) on a:has-text('Click Here')
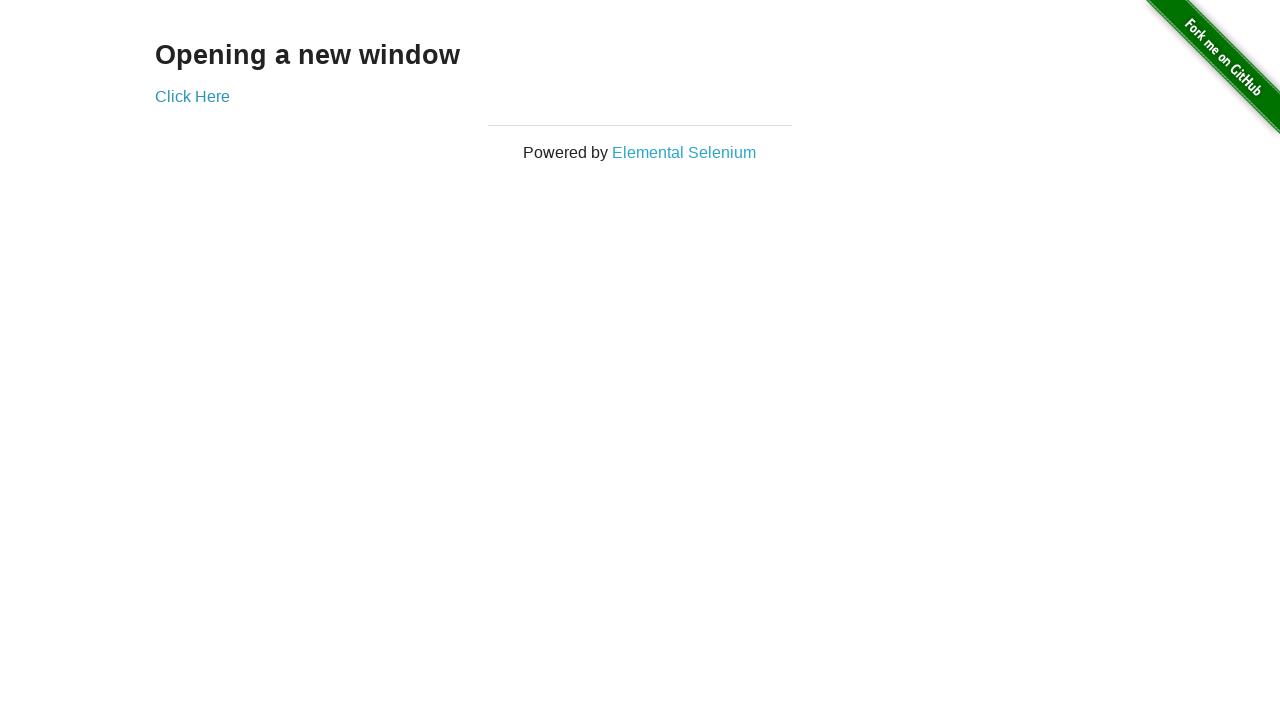

Retrieved child window text: New Window
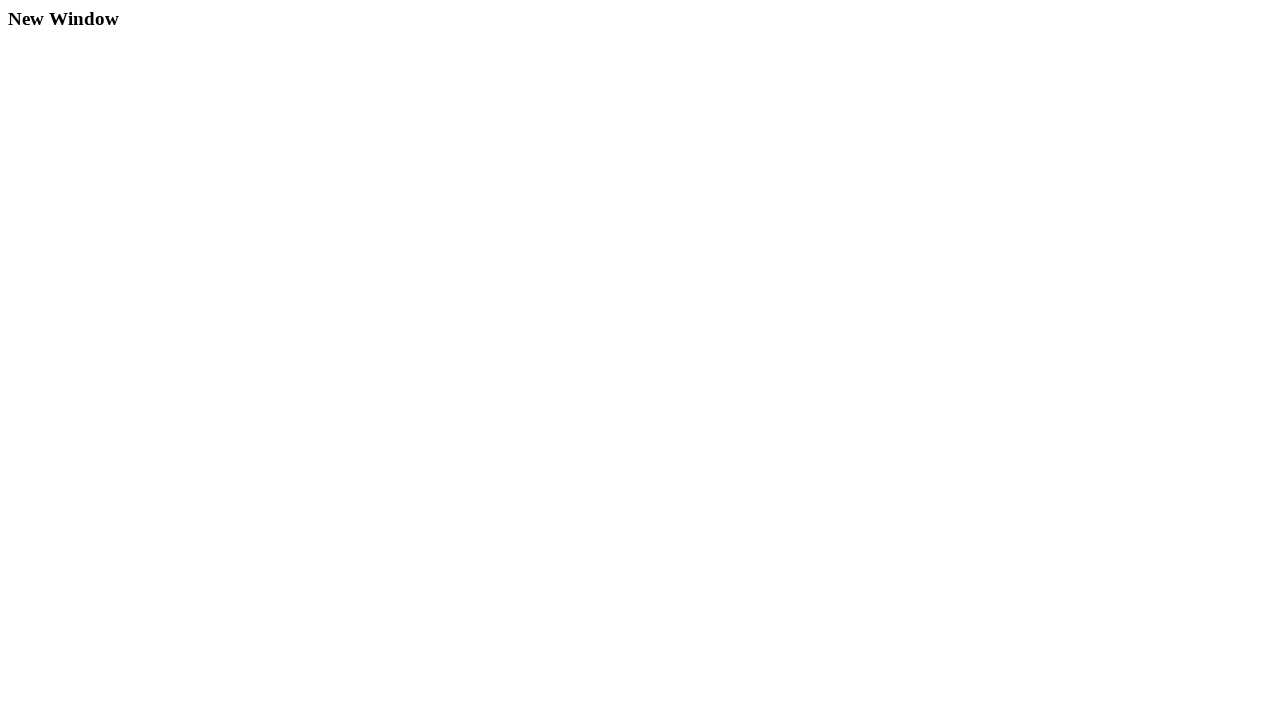

Retrieved parent window text: Opening a new window
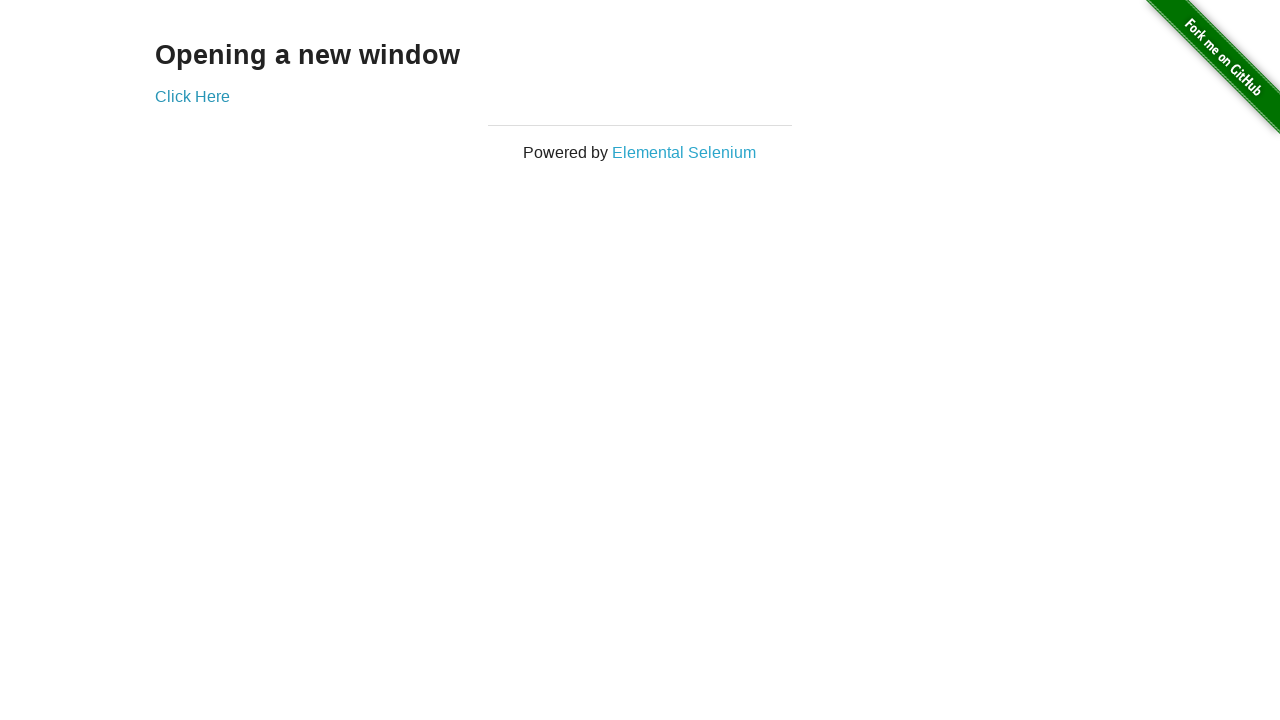

Closed the child window
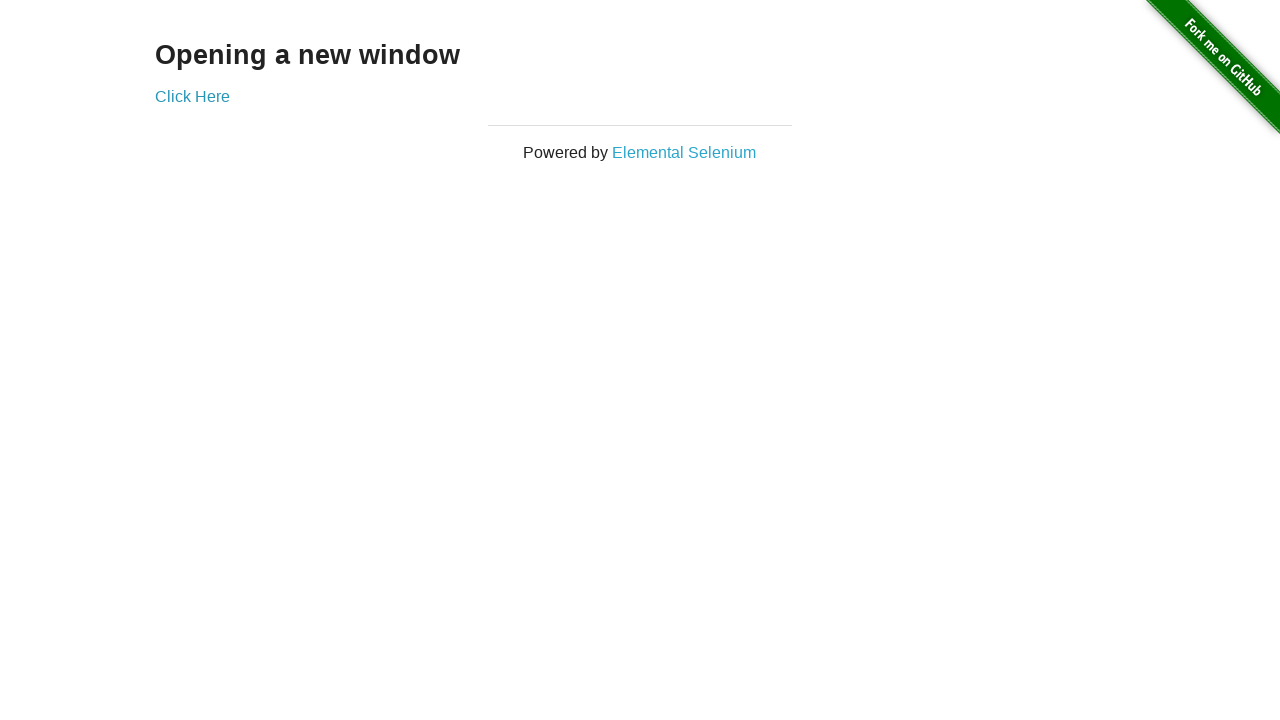

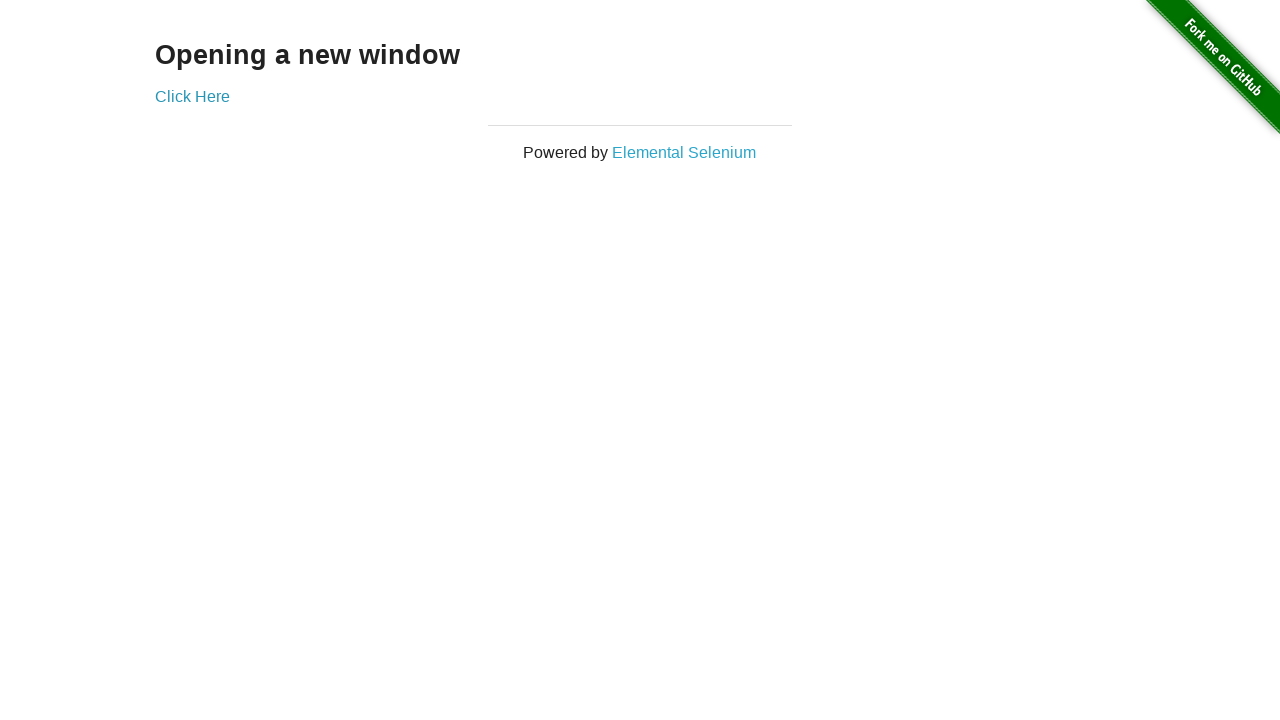